Tests that entering numeric credentials in the full name field produces an error message

Starting URL: https://demoqa.com/text-box

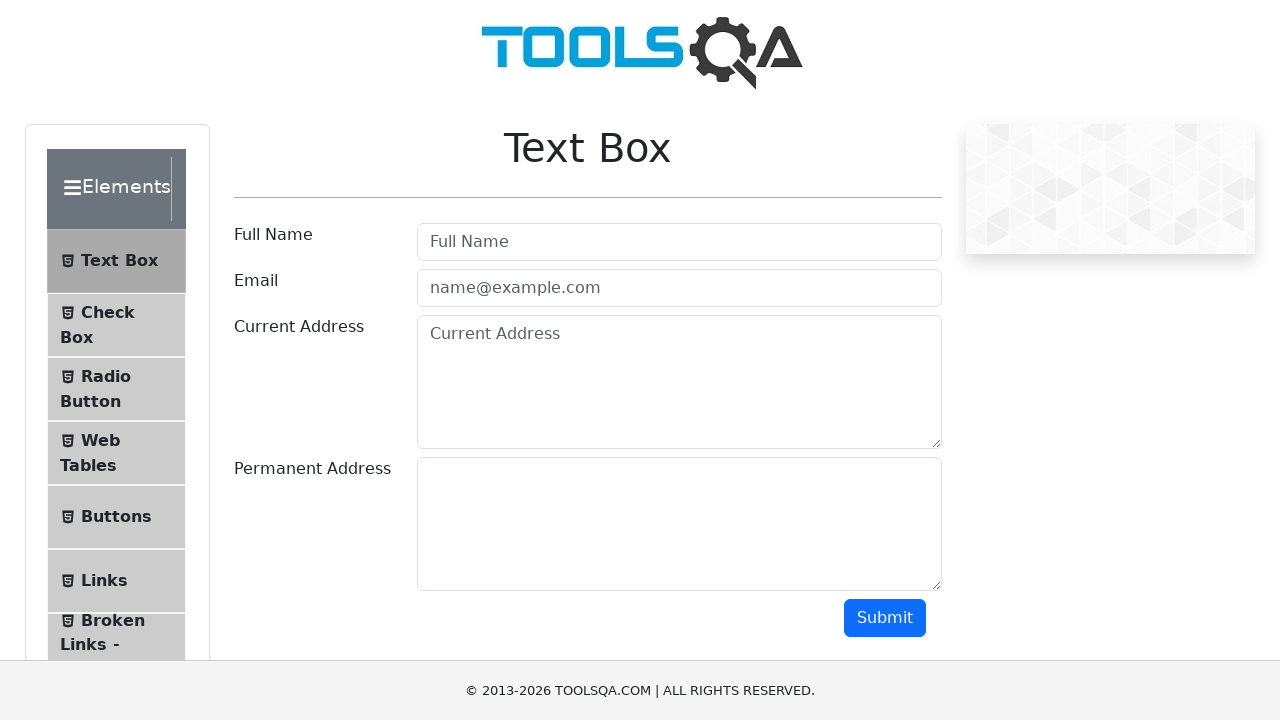

Entered numeric value '565446' in the full name field on #userName
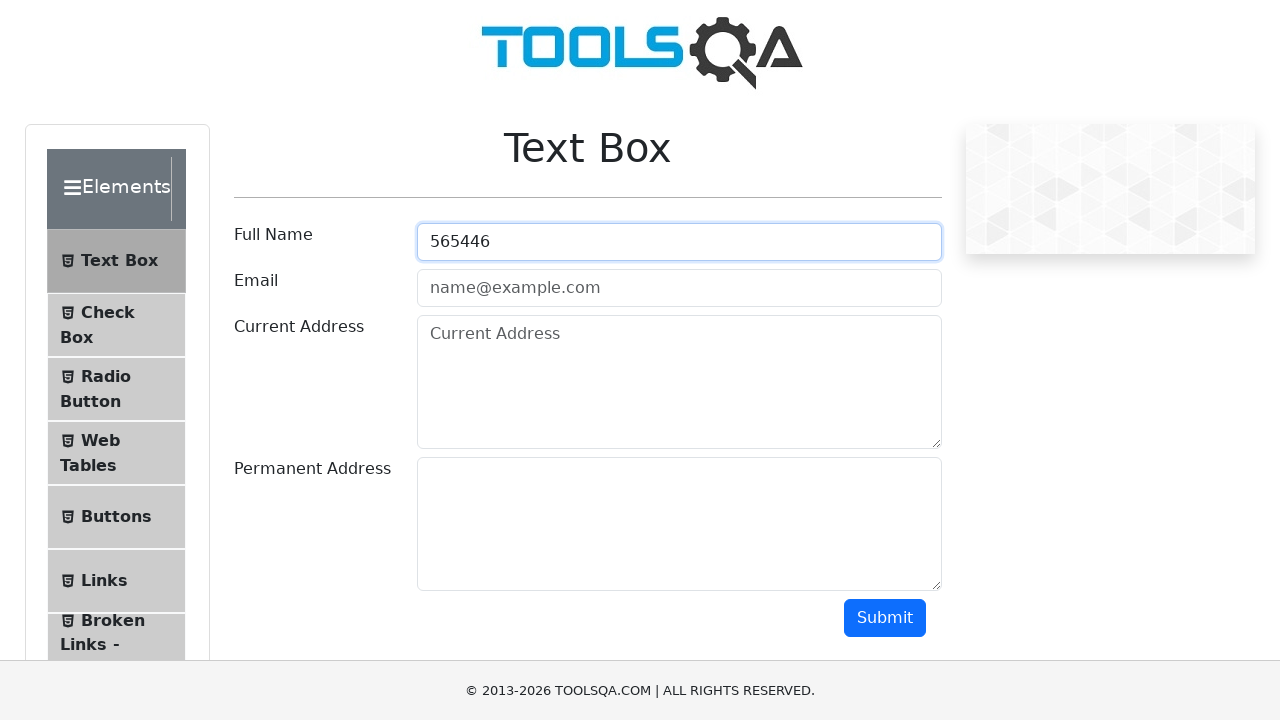

Scrolled submit button into view
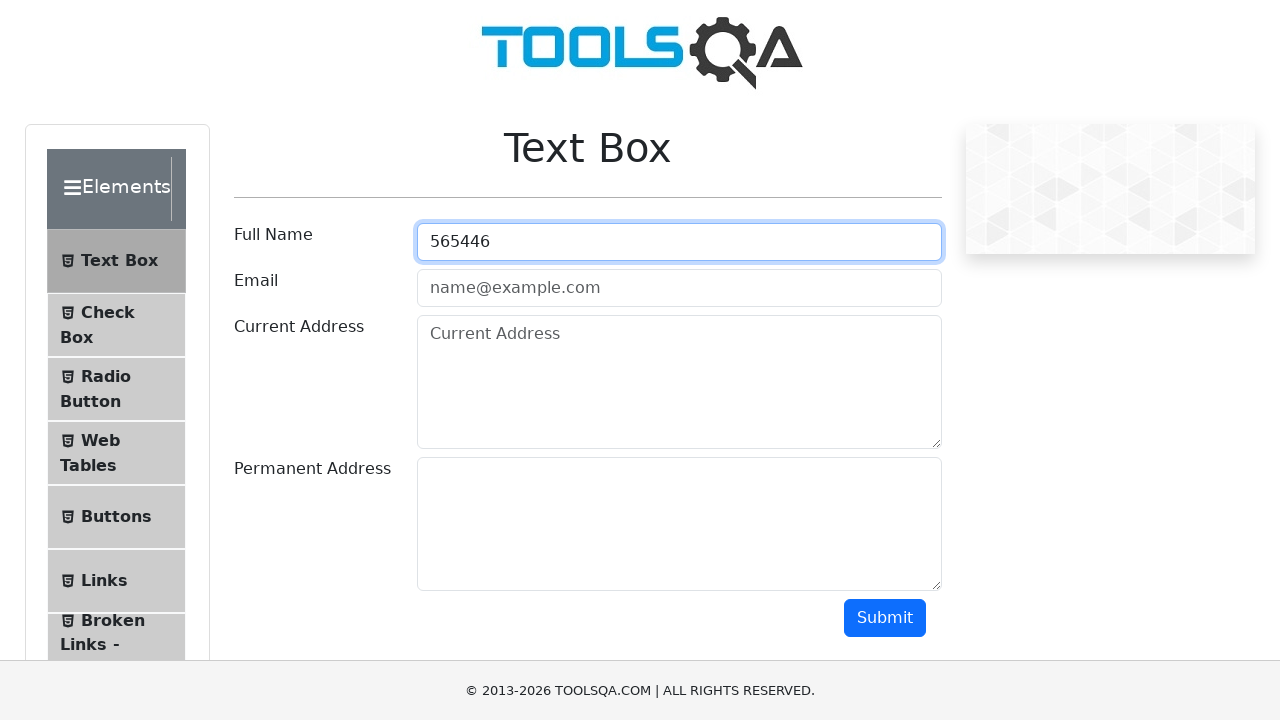

Clicked submit button to attempt form submission with numeric credentials at (885, 618) on #submit
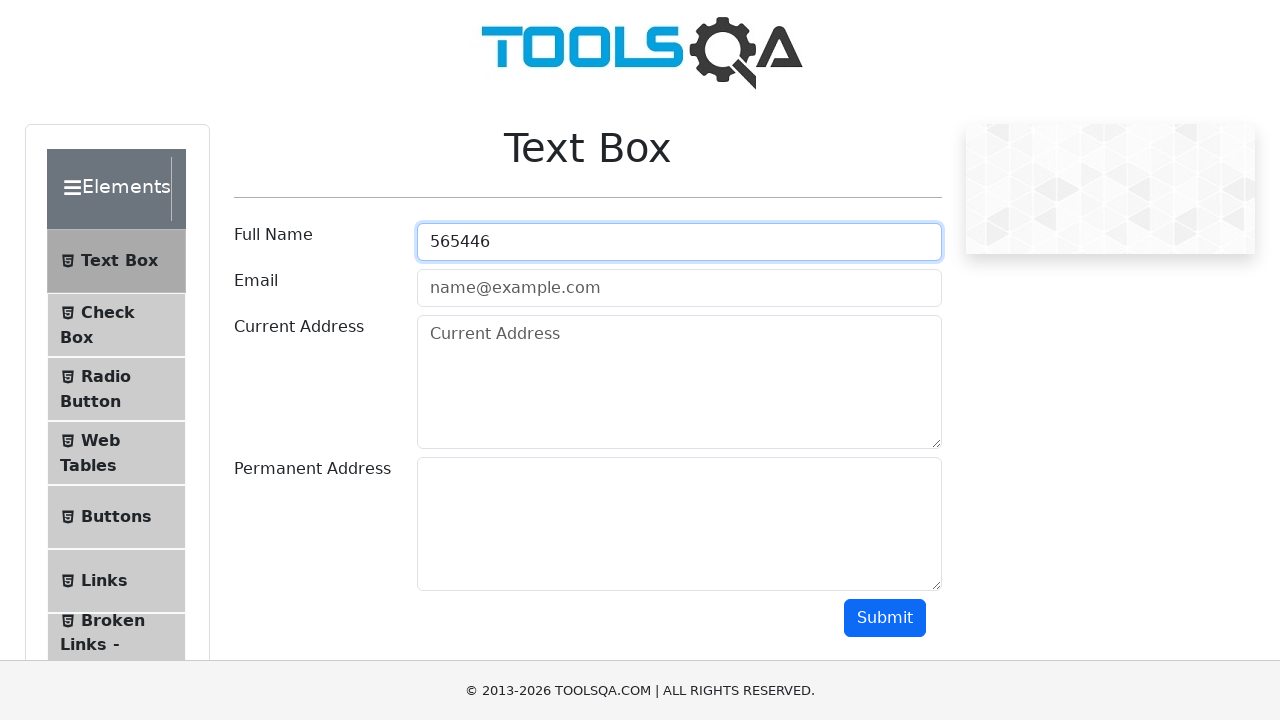

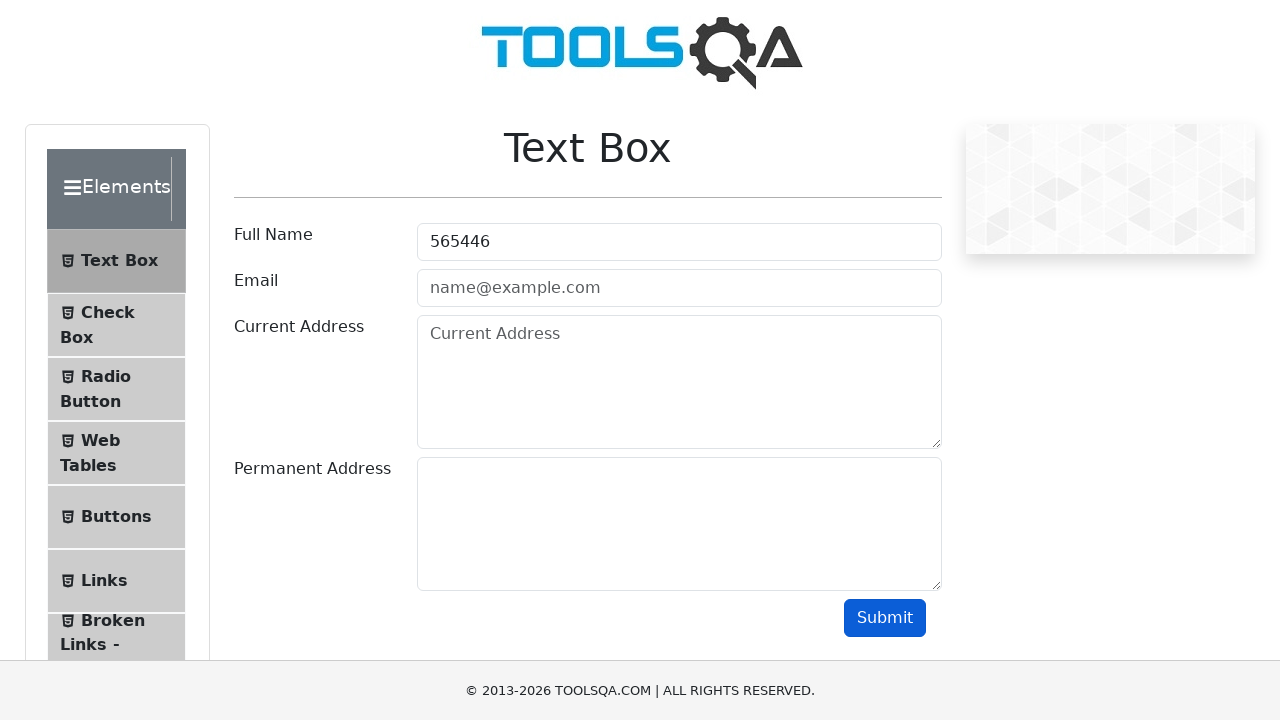